Tests slider functionality by dragging the slider to position 8 and verifying the value updates correctly

Starting URL: https://demoqa.com/slider

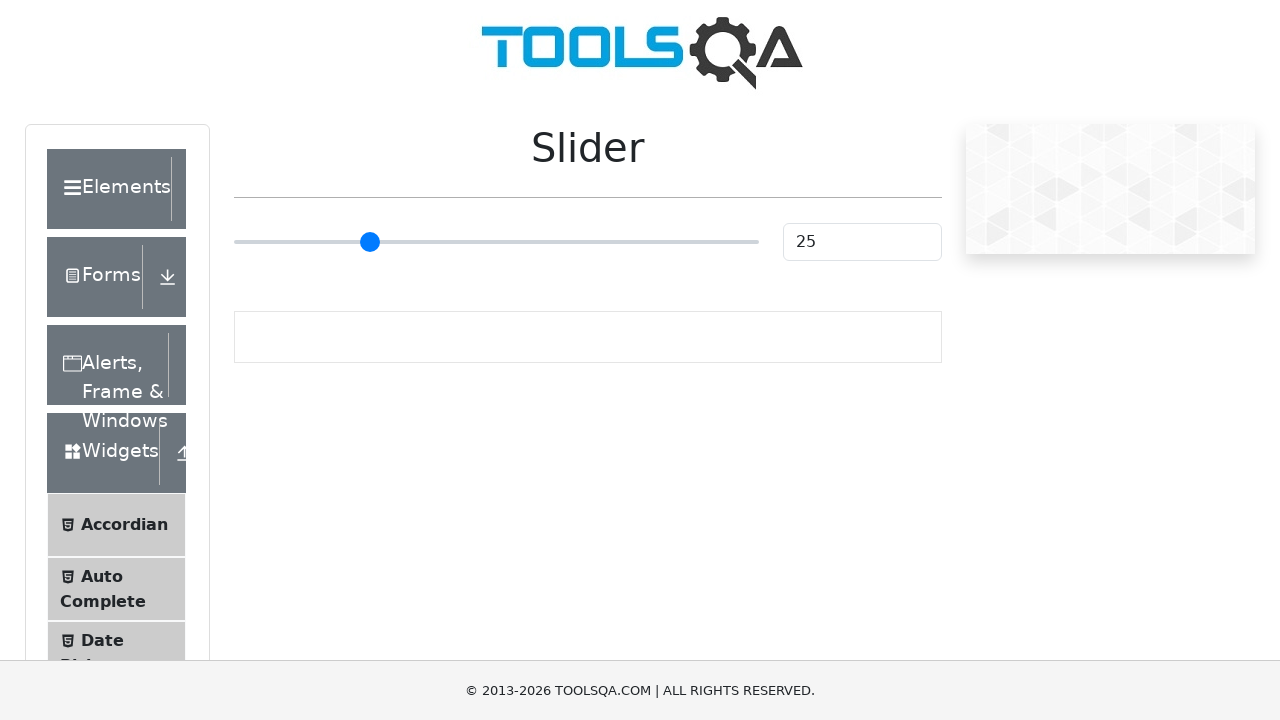

Slider element is visible and ready
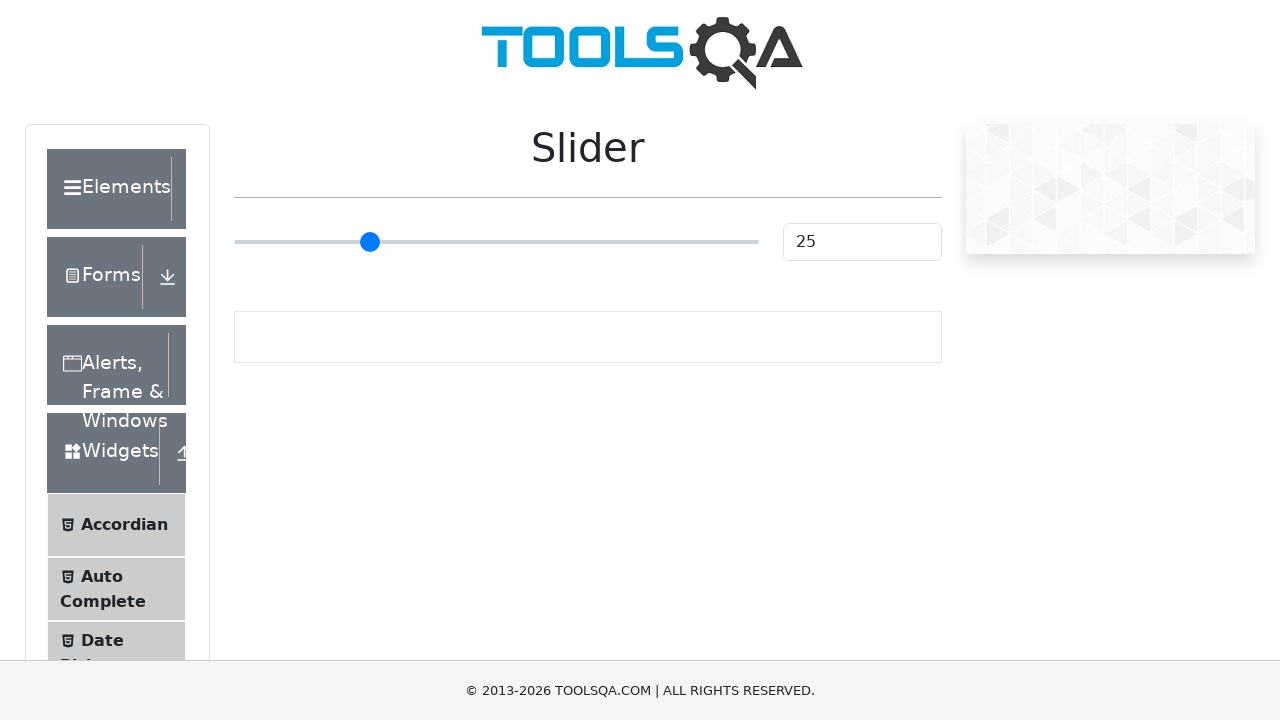

Dragged slider to position 8 on input.range-slider
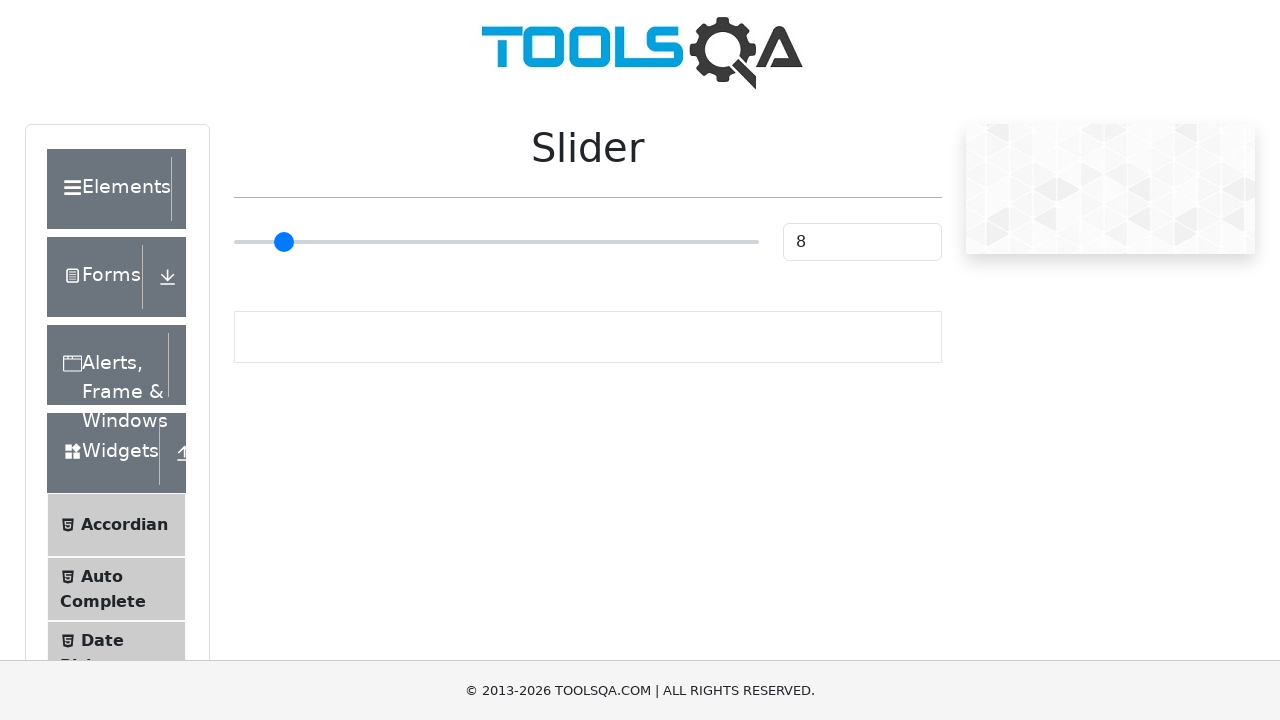

Verified slider value is 8
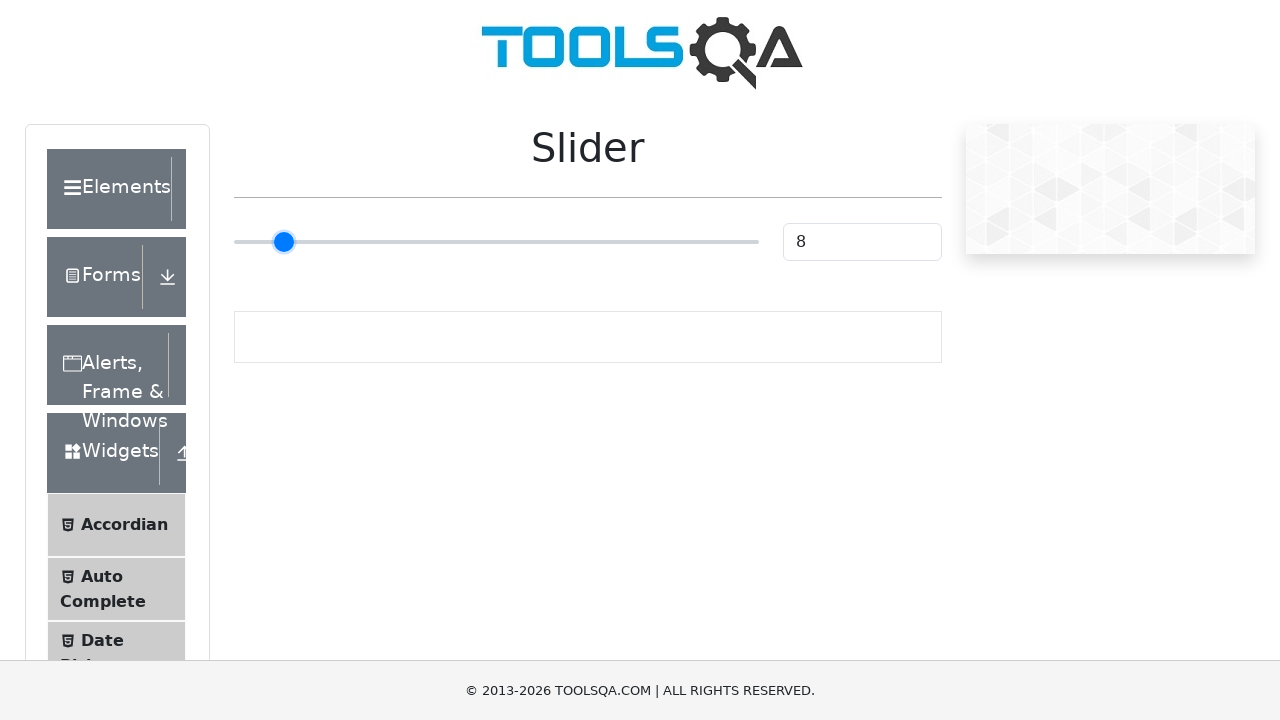

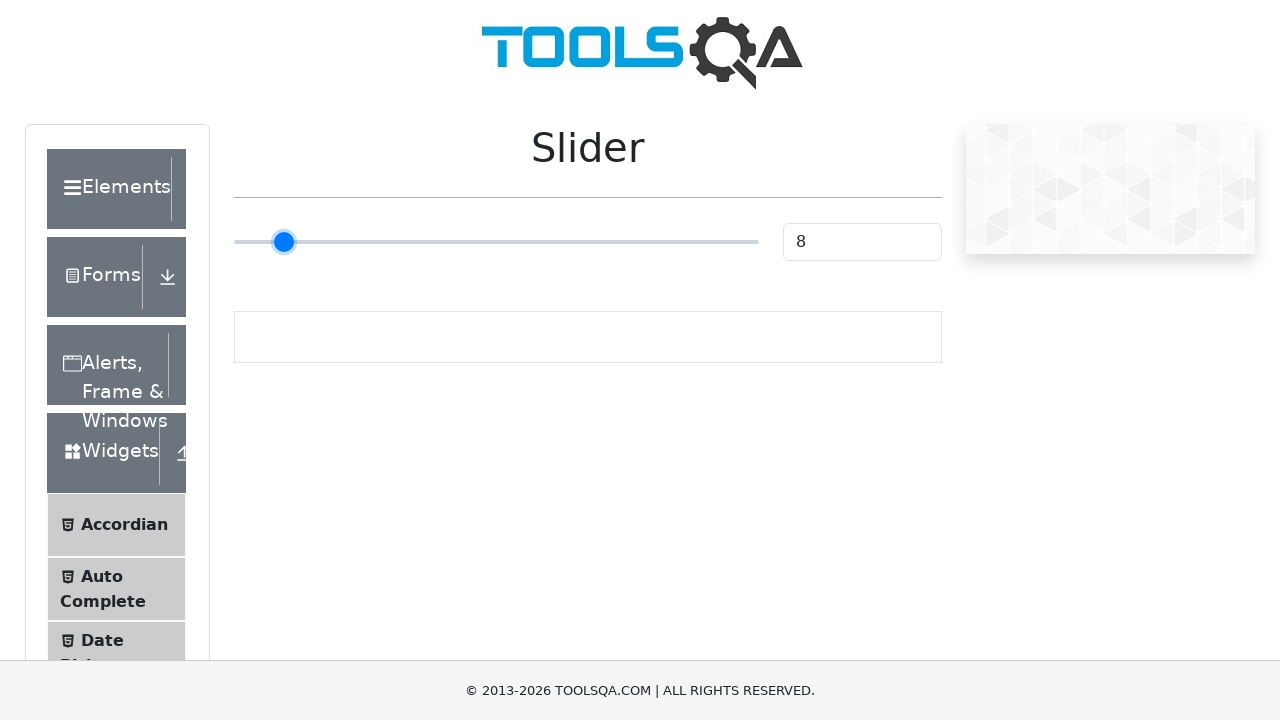